Tests simple JavaScript alert by clicking a button, verifying the alert text, and accepting it

Starting URL: https://the-internet.herokuapp.com/javascript_alerts

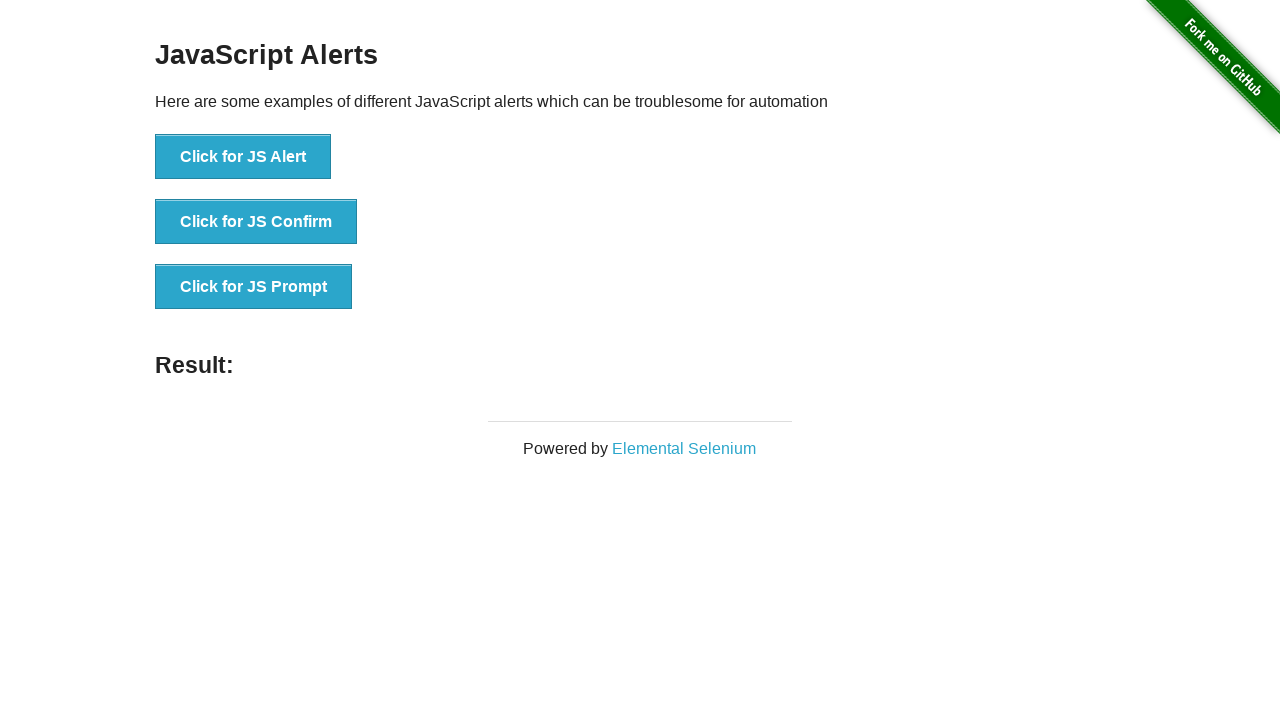

Clicked the 'Click for JS Alert' button to trigger JavaScript alert at (243, 157) on xpath=//button[text() = 'Click for JS Alert']
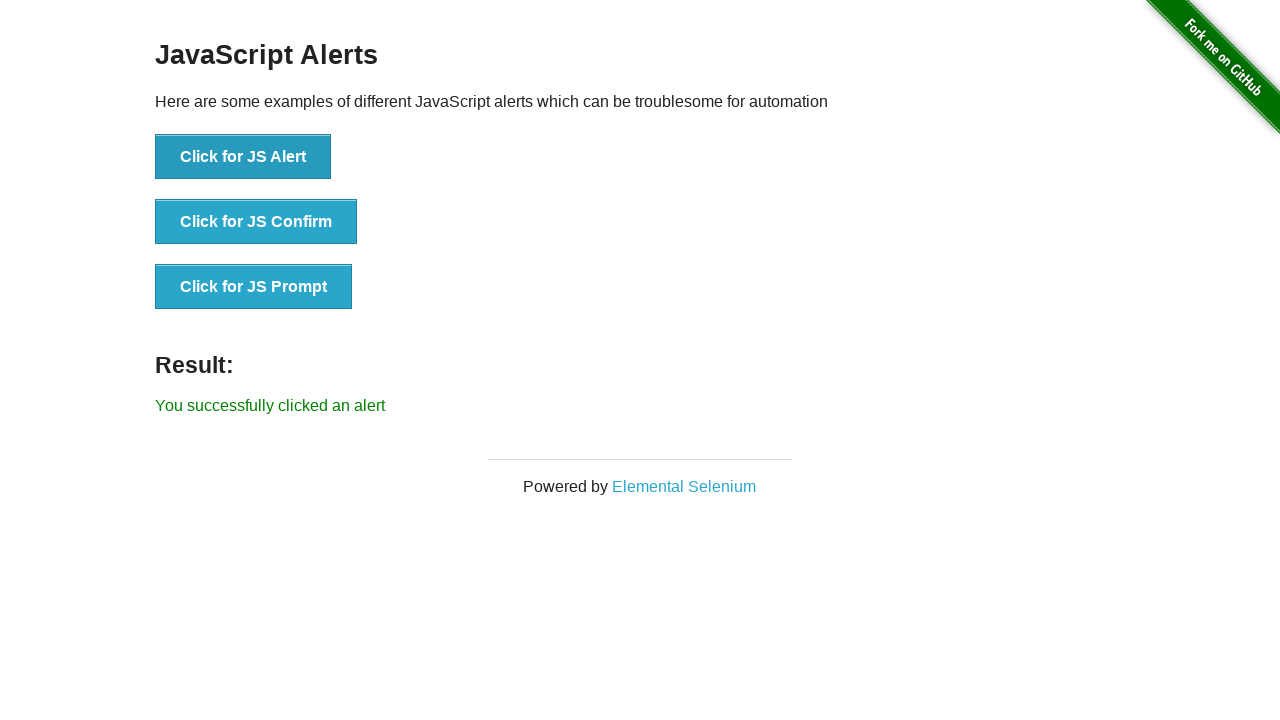

Set up dialog handler to accept alerts
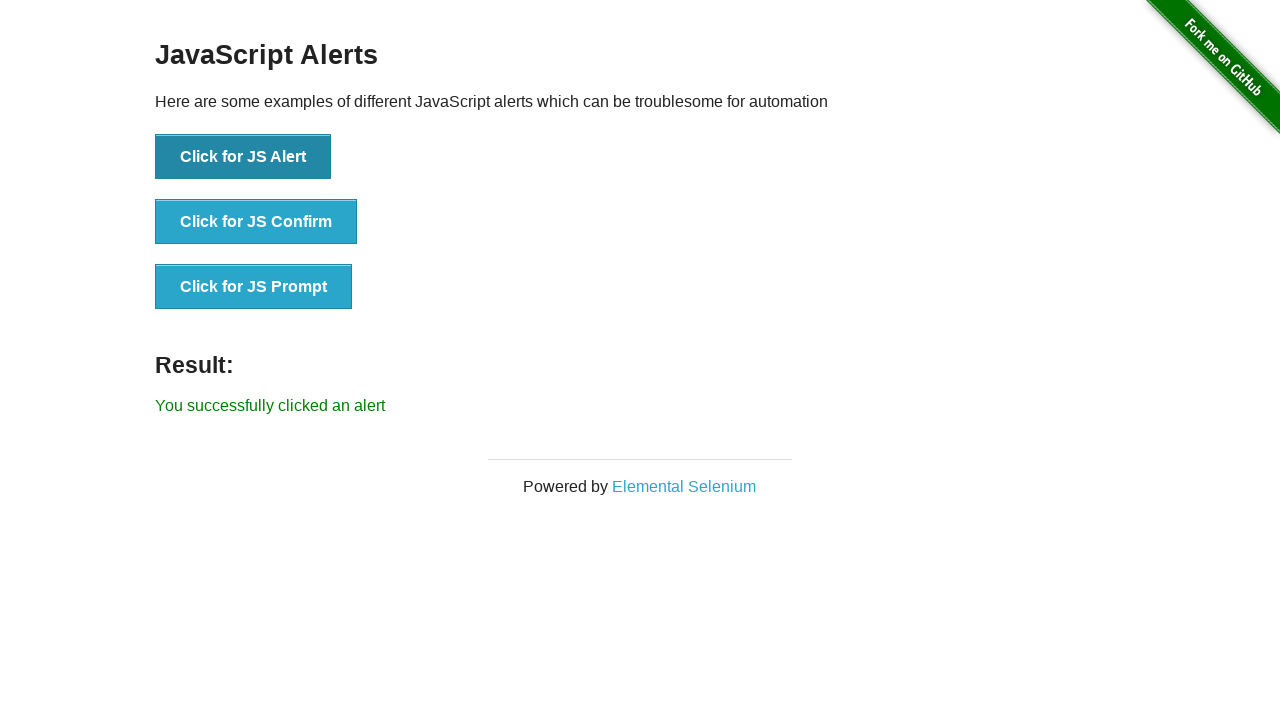

Registered handler to verify alert message 'I am a JS Alert' and accept it
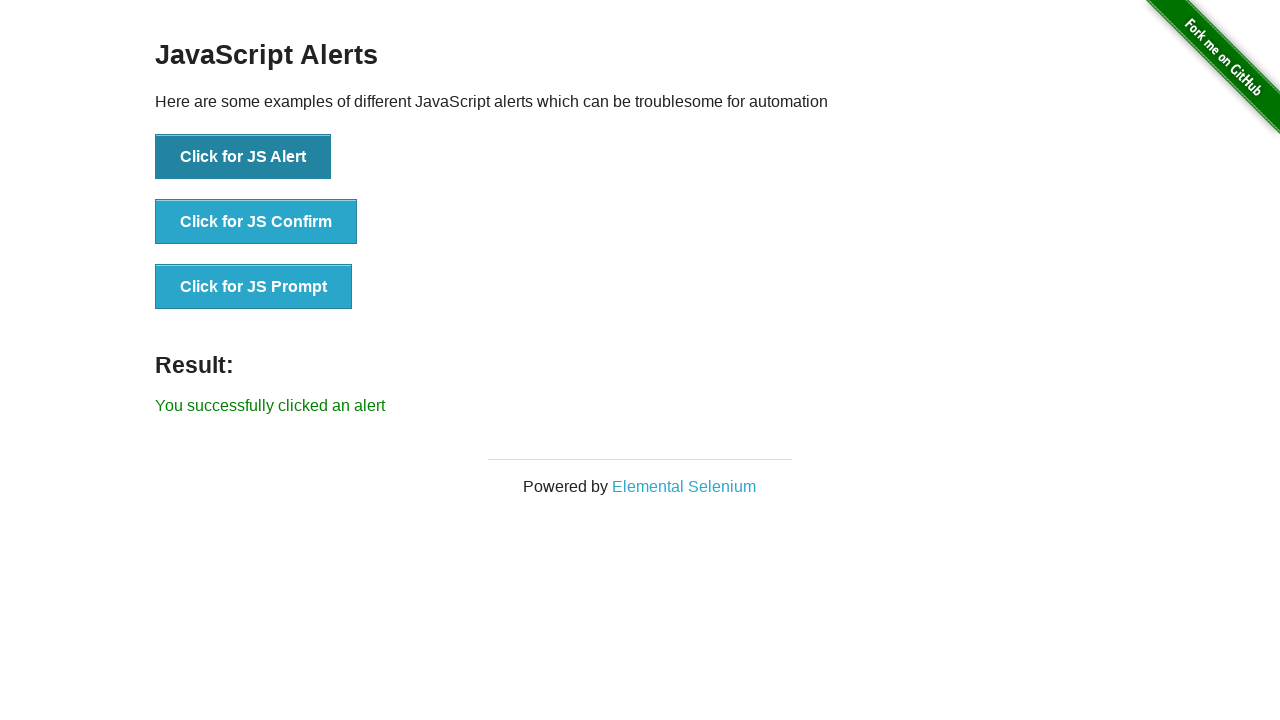

Clicked the 'Click for JS Alert' button again to trigger alert for handler at (243, 157) on xpath=//button[text() = 'Click for JS Alert']
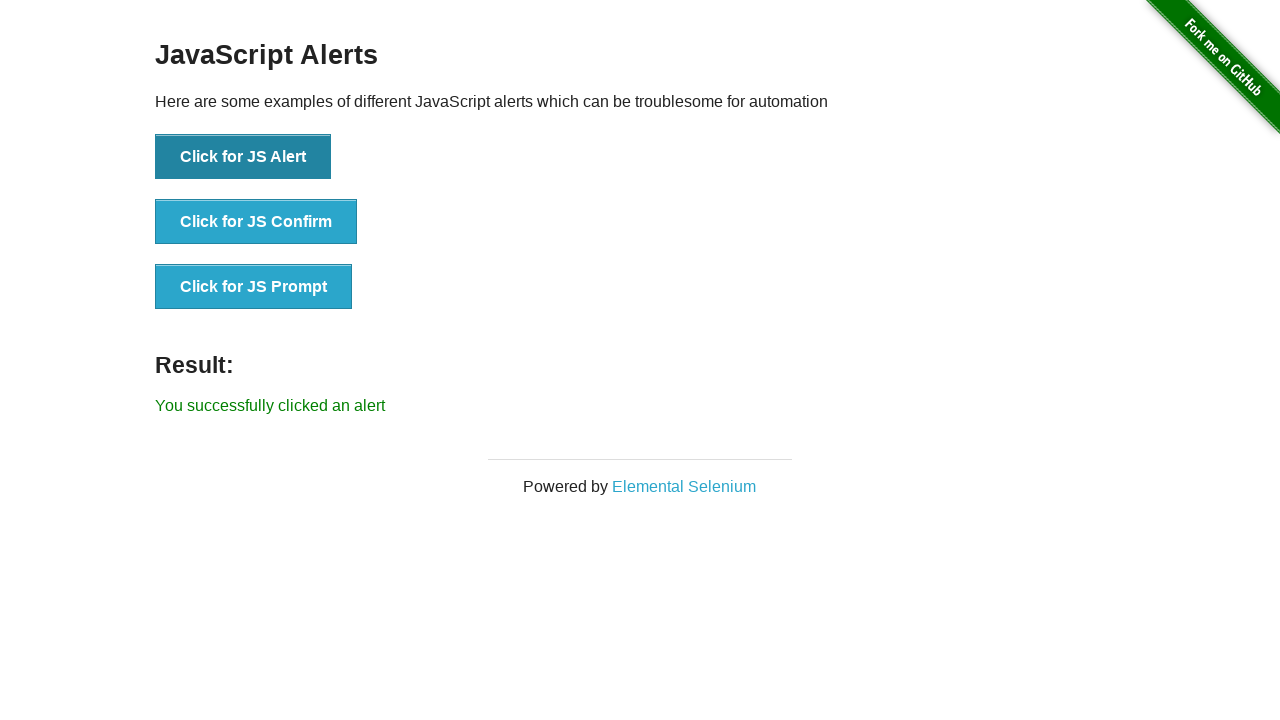

Alert was accepted and result element loaded
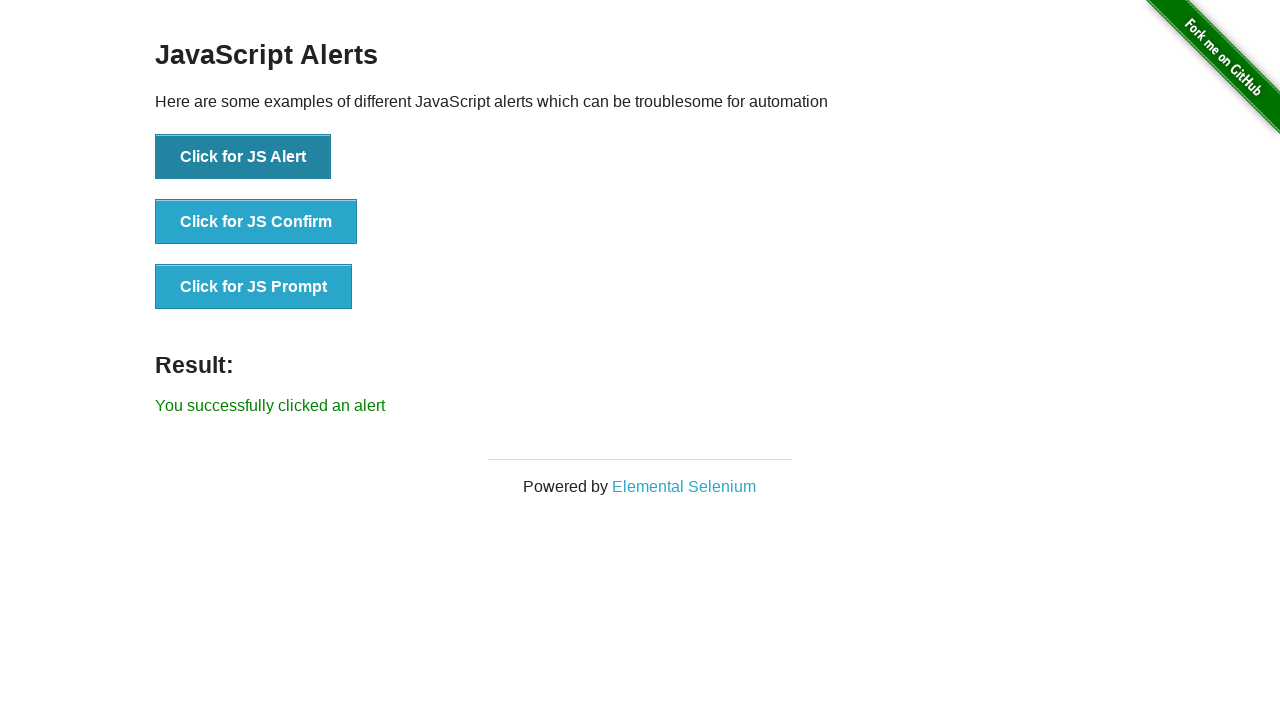

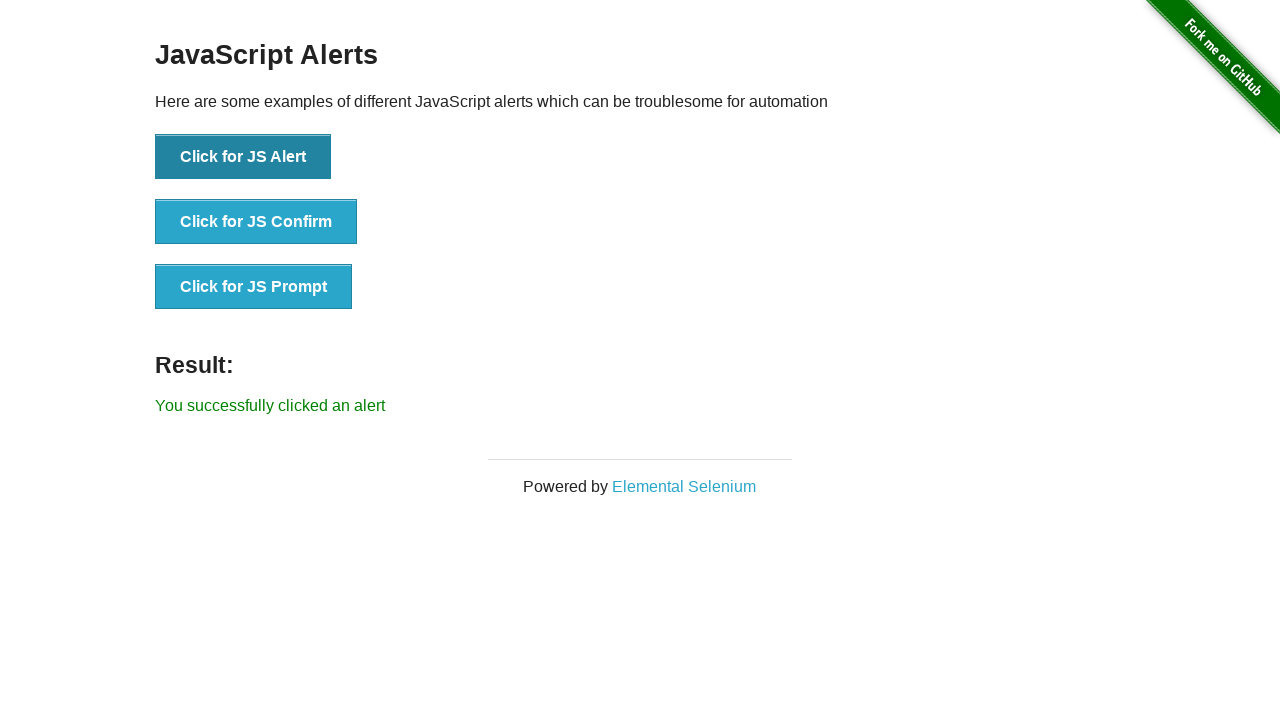